Tests clicking on the Events & News navigation link in the header

Starting URL: https://coronavirus.jhu.edu/

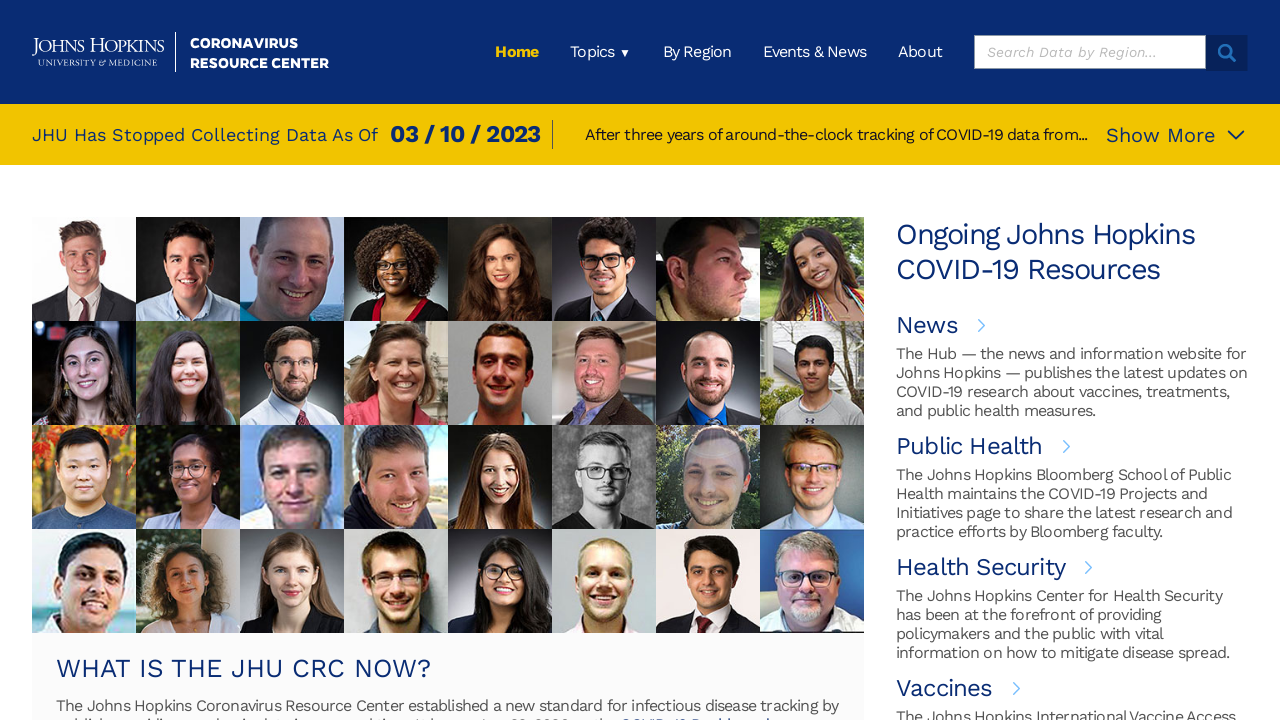

Clicked on Events & News navigation link in header at (815, 52) on xpath=/html/body/div[1]/div/header/div/div[2]/ul/li[4]/a
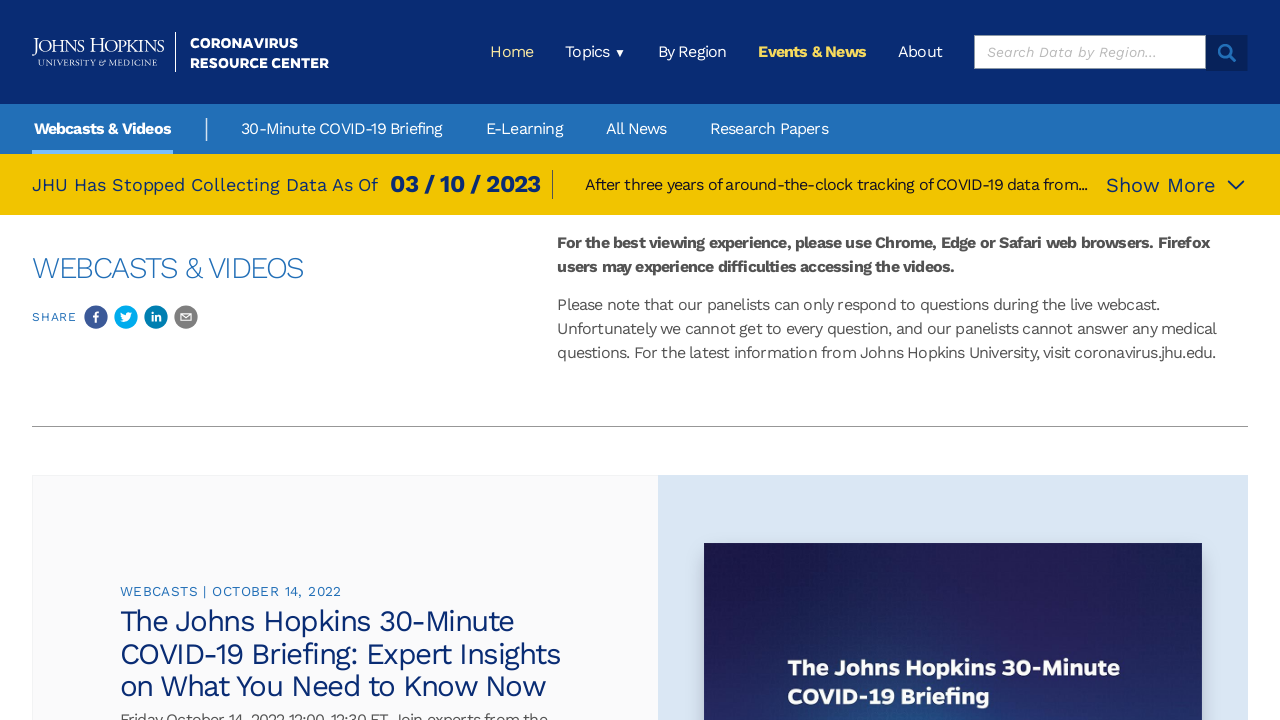

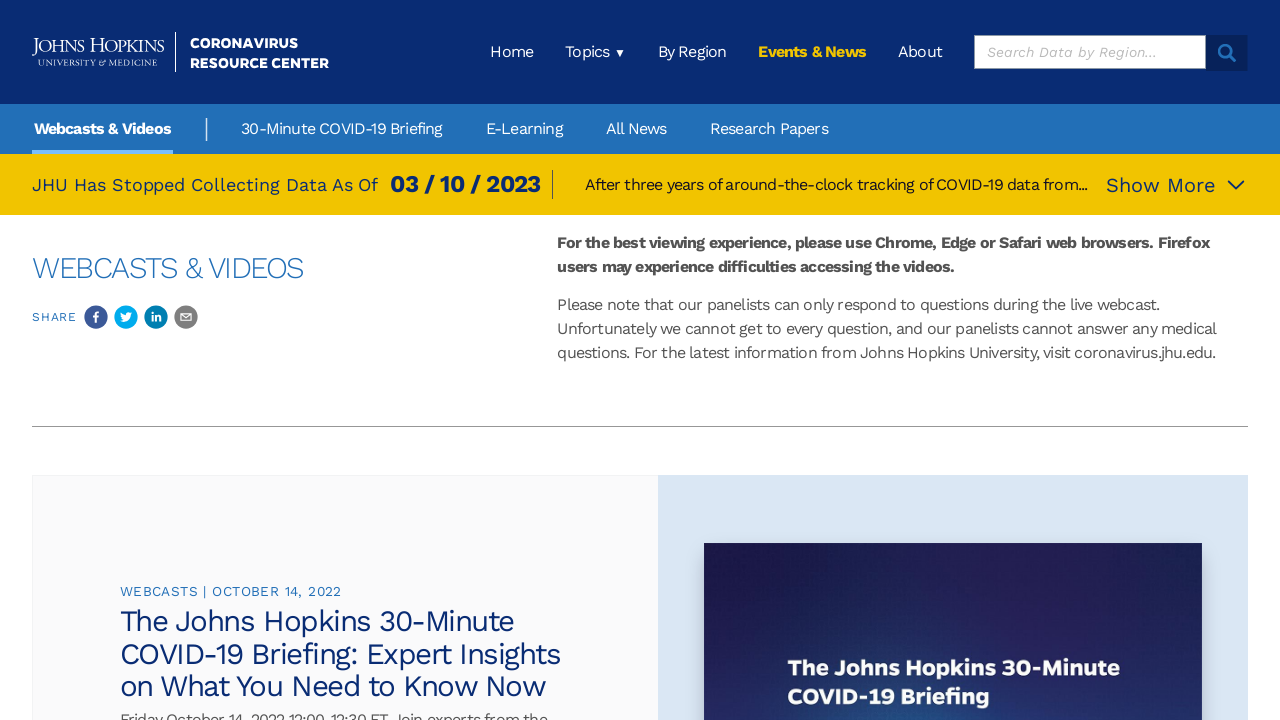